Tests closing a modal dialog by clicking on the background via JavaScript

Starting URL: https://testpages.eviltester.com/styled/alerts/fake-alert-test.html

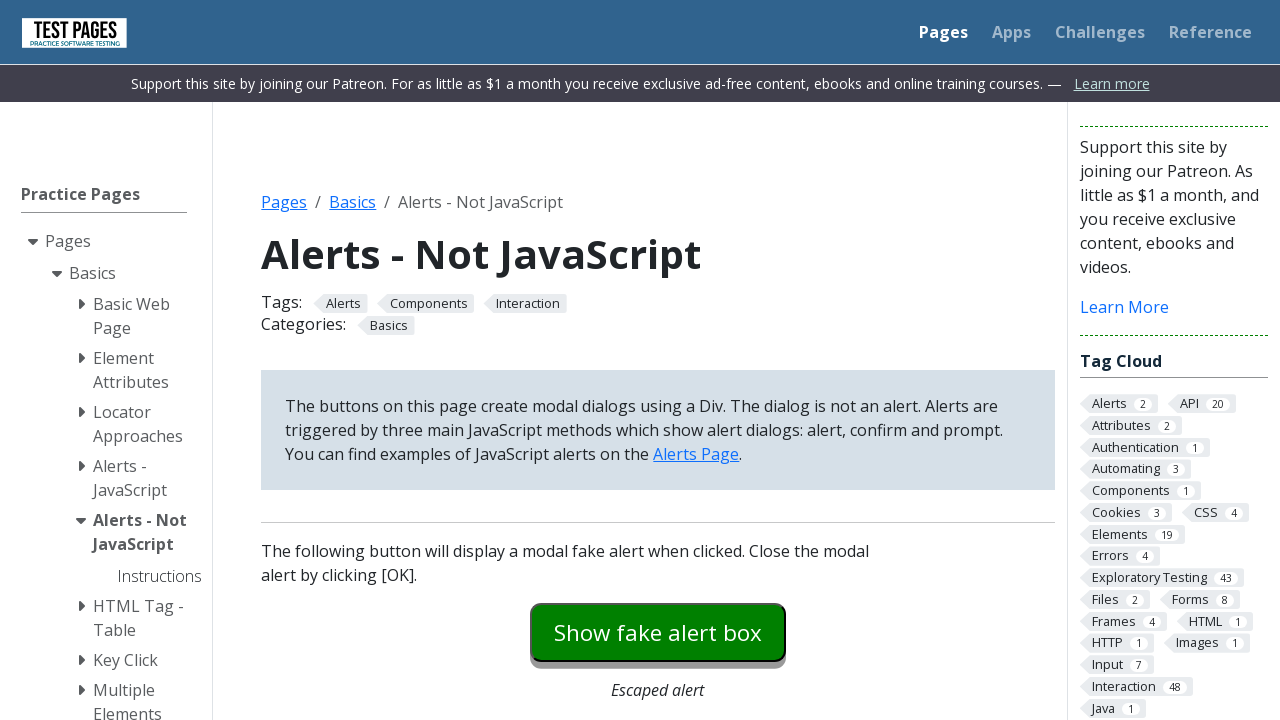

Navigated to fake alert test page
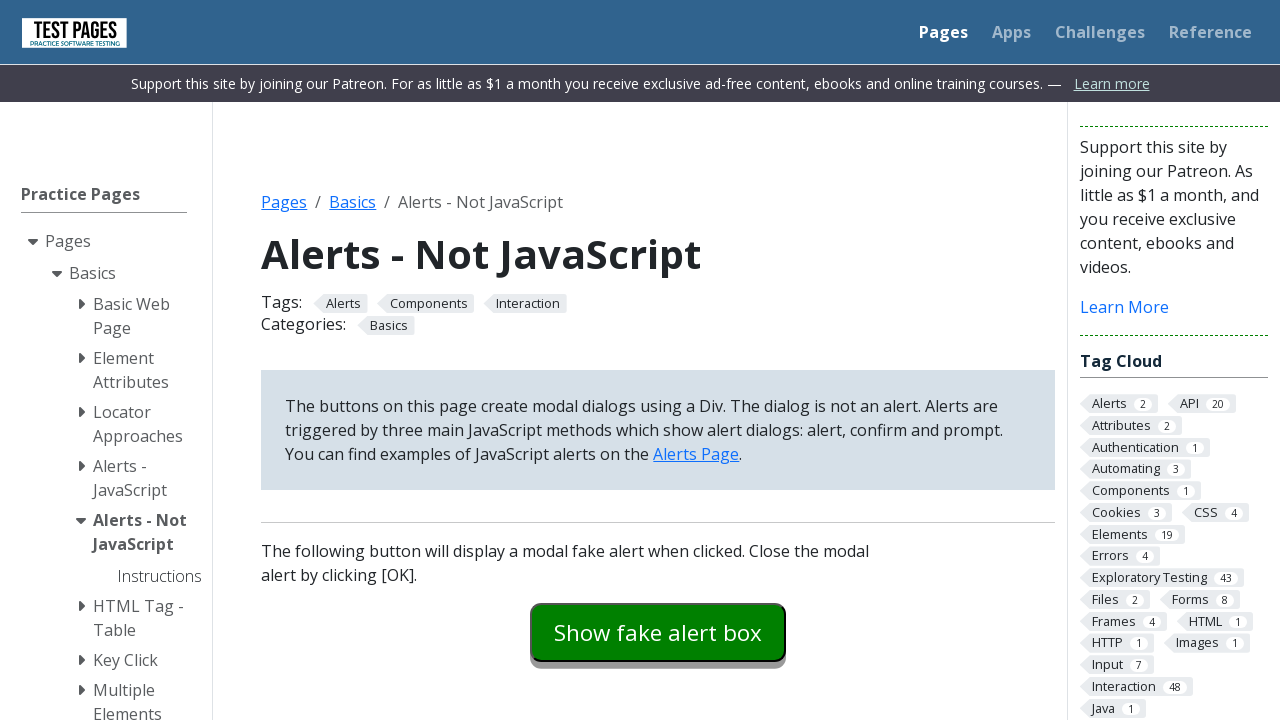

Clicked button to trigger modal dialog at (658, 360) on #modaldialog
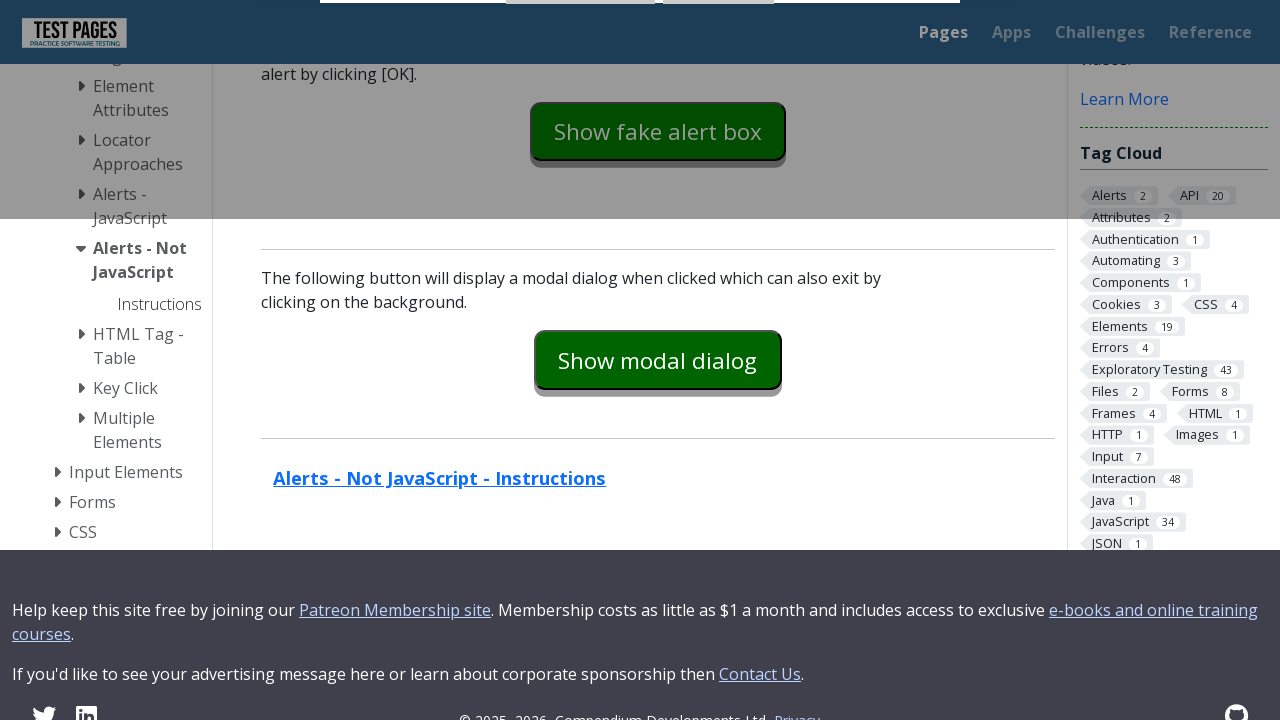

Clicked on modal background via JavaScript to close dialog
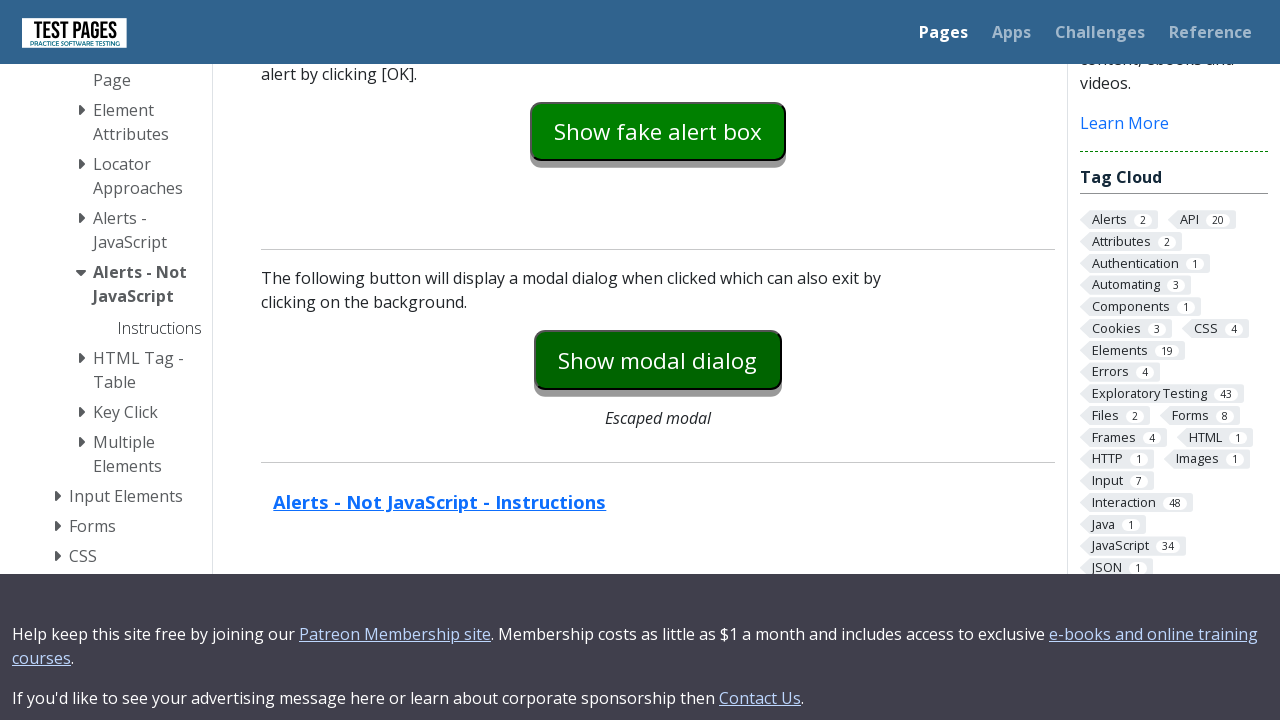

Verified modal dialog is closed
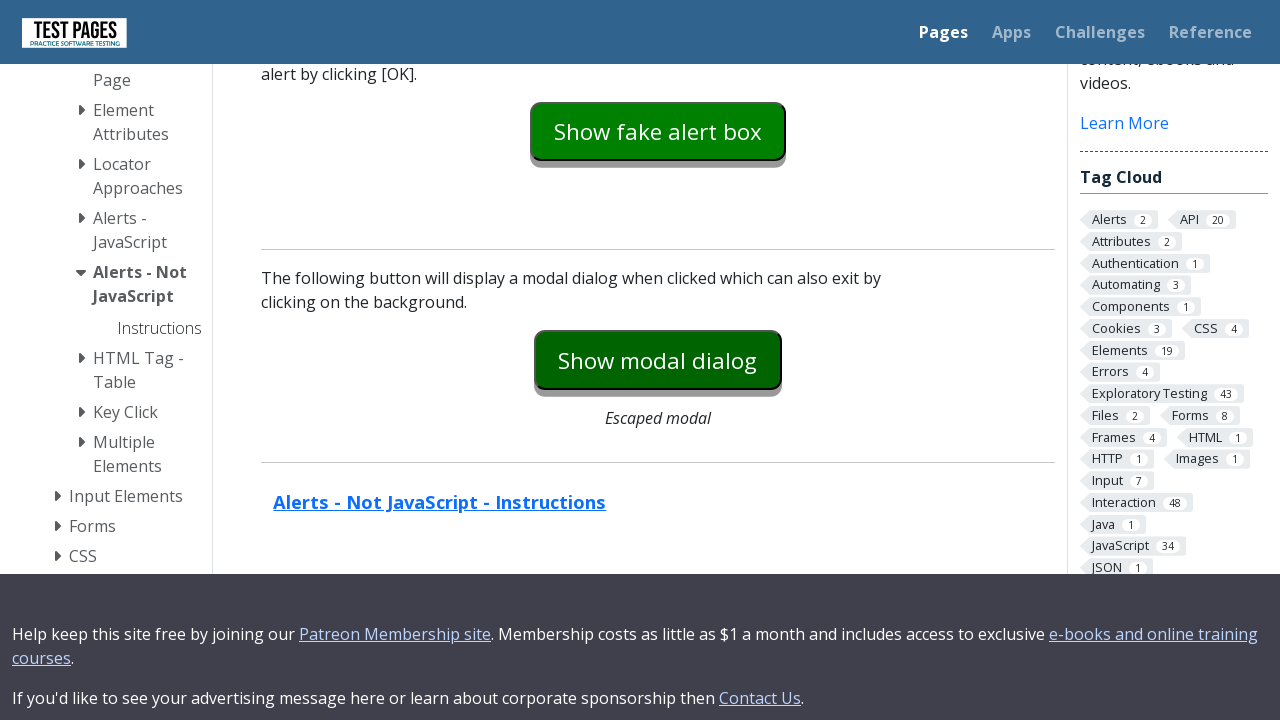

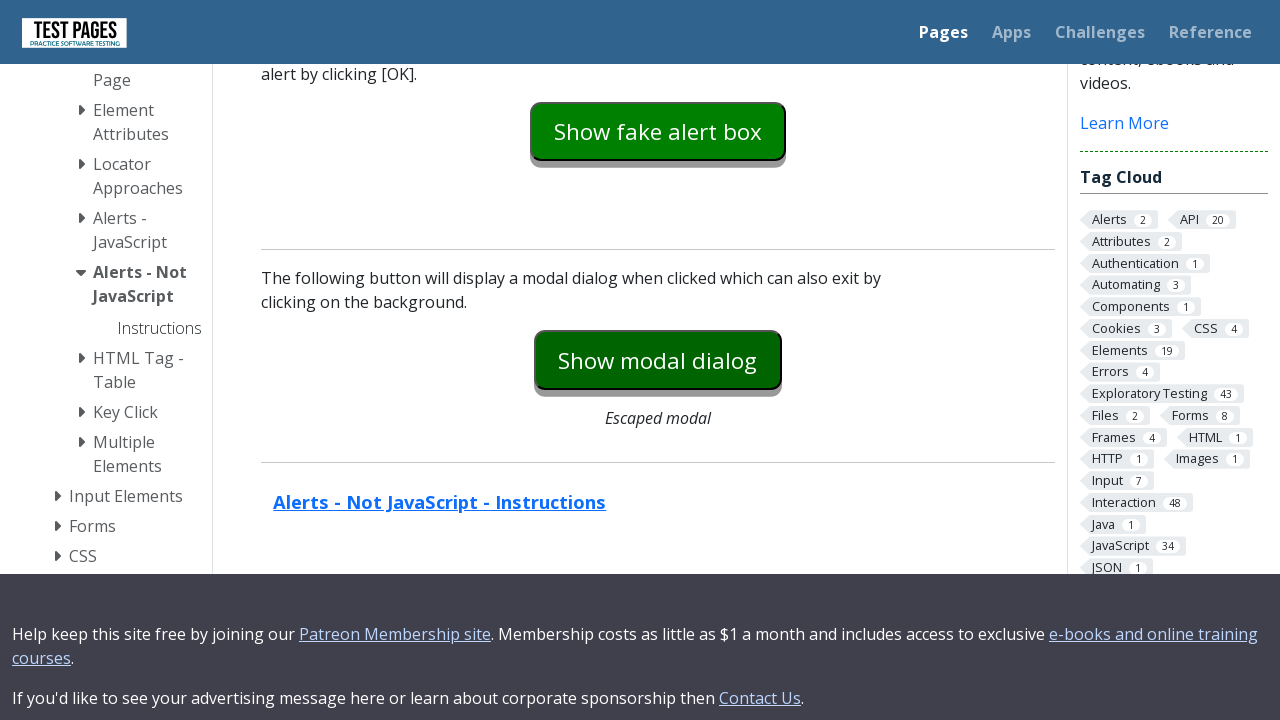